Tests a practice form by filling in personal information fields including first name, last name, gender selection, years of experience, date, profession checkboxes, and automation tool selection.

Starting URL: https://awesomeqa.com/practice.html

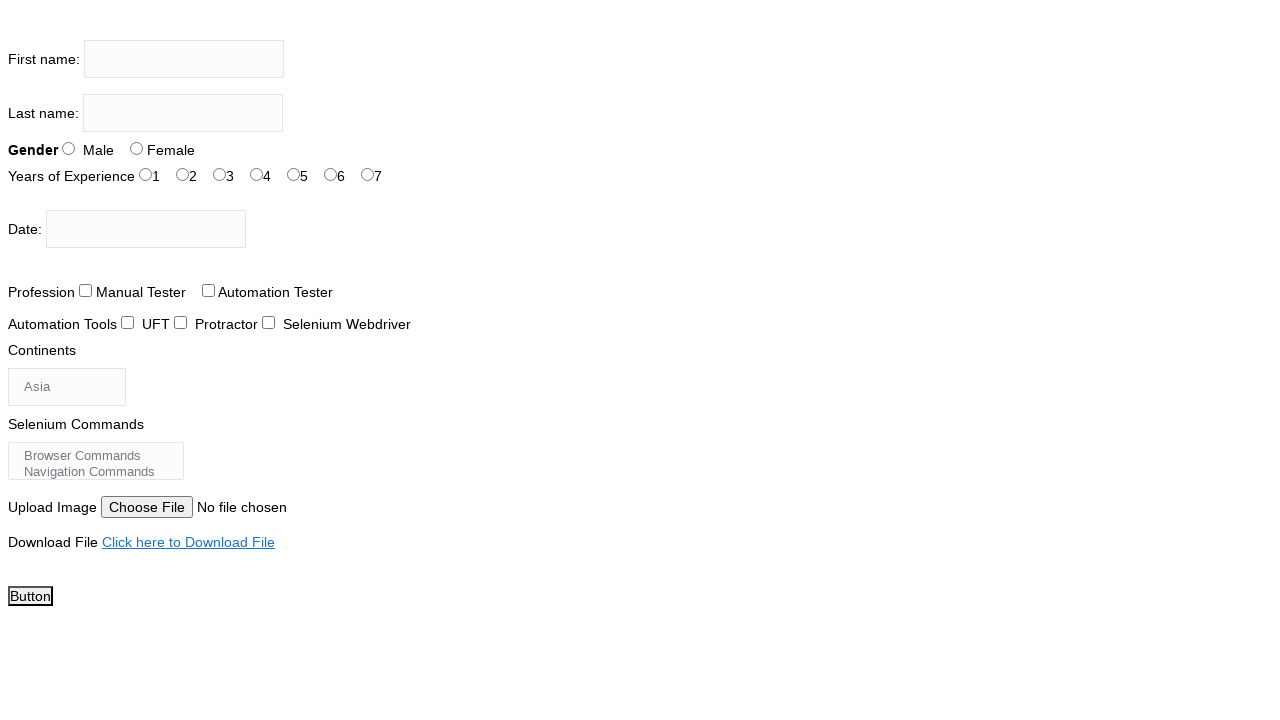

Filled first name field with 'Digambar' on input[name='firstname']
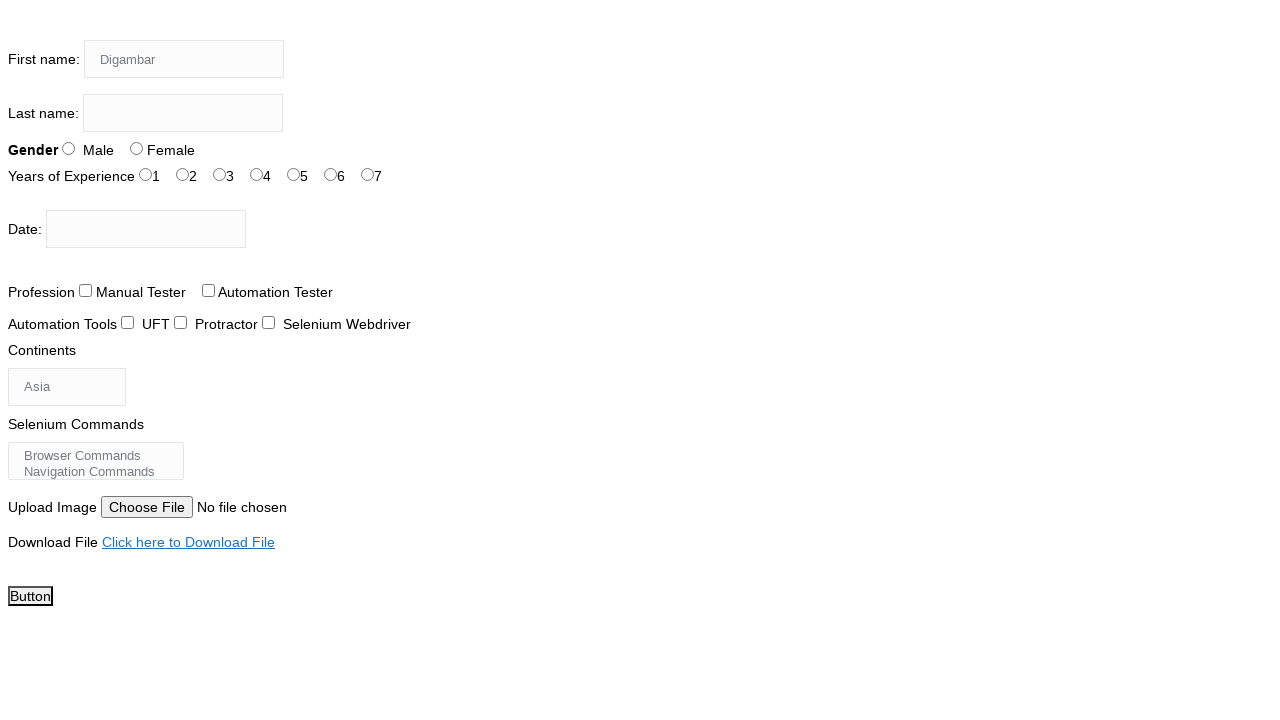

Filled last name field with 'Jadhav' on input[name='lastname']
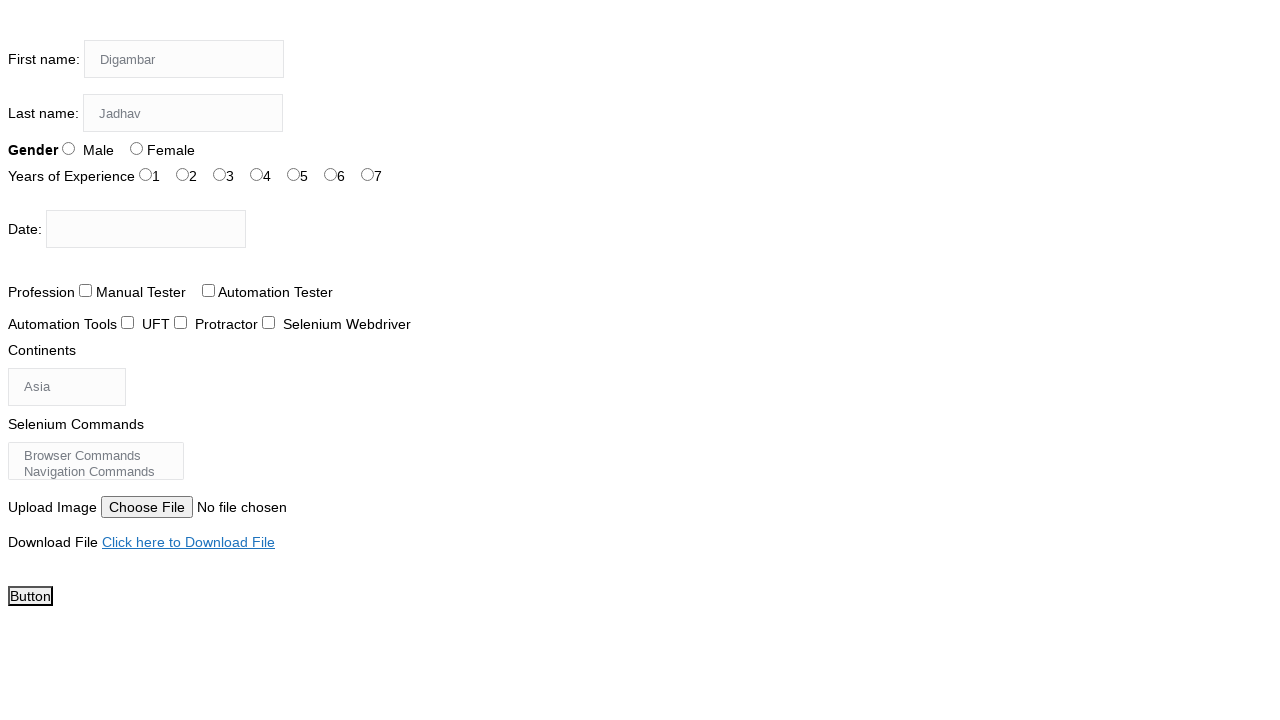

Selected Male gender option at (68, 148) on #sex-0
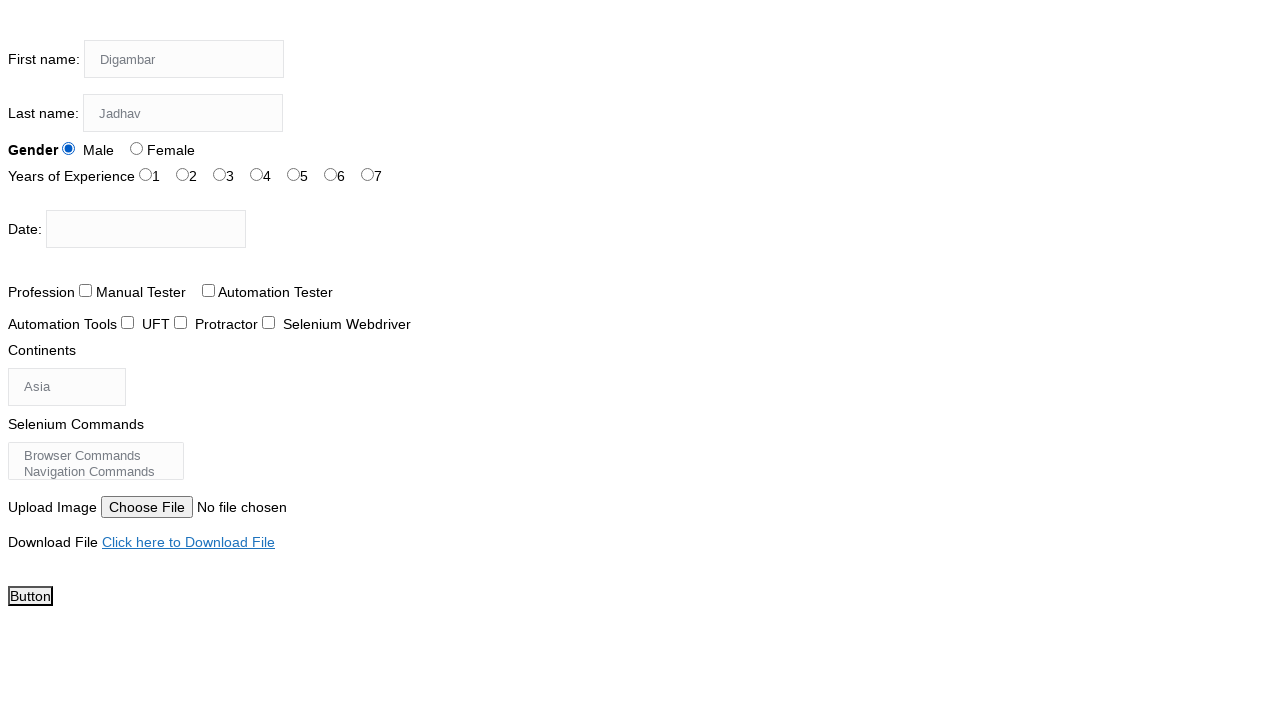

Selected 5 years of experience at (294, 174) on #exp-4
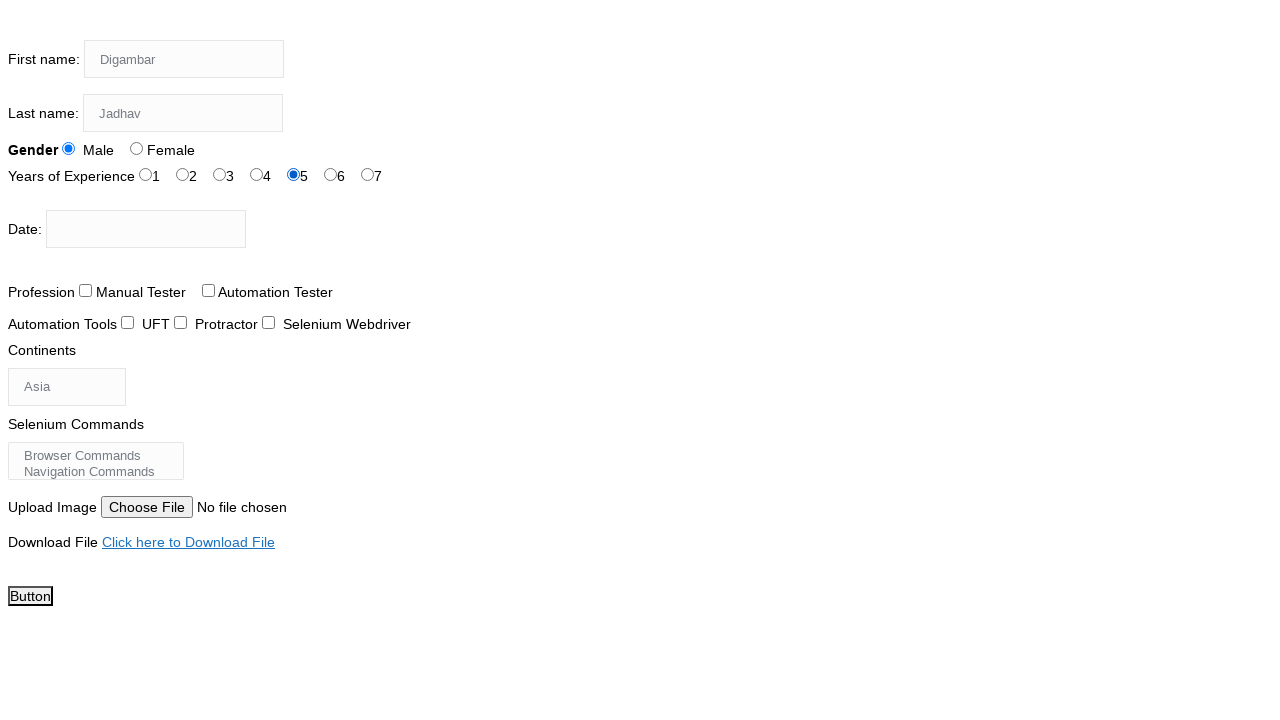

Filled date field with '27/12/2024' on #datepicker
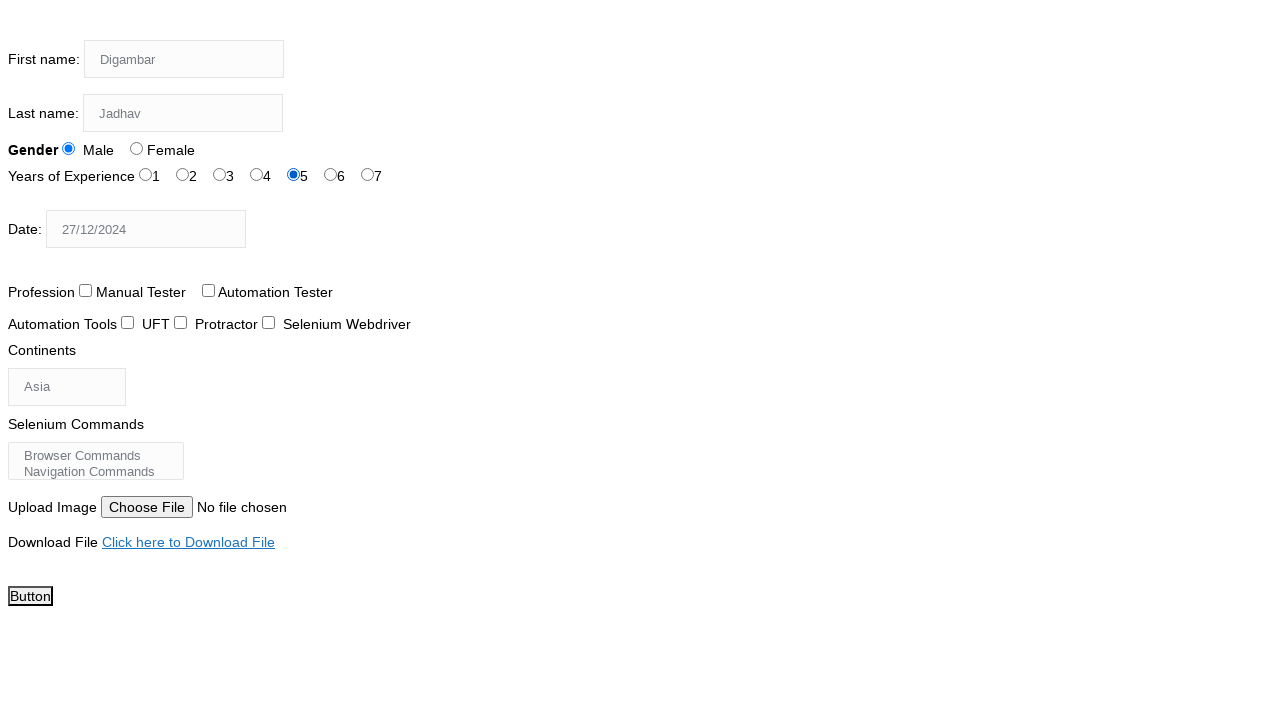

Selected Automation Tester profession checkbox at (208, 290) on #profession-1
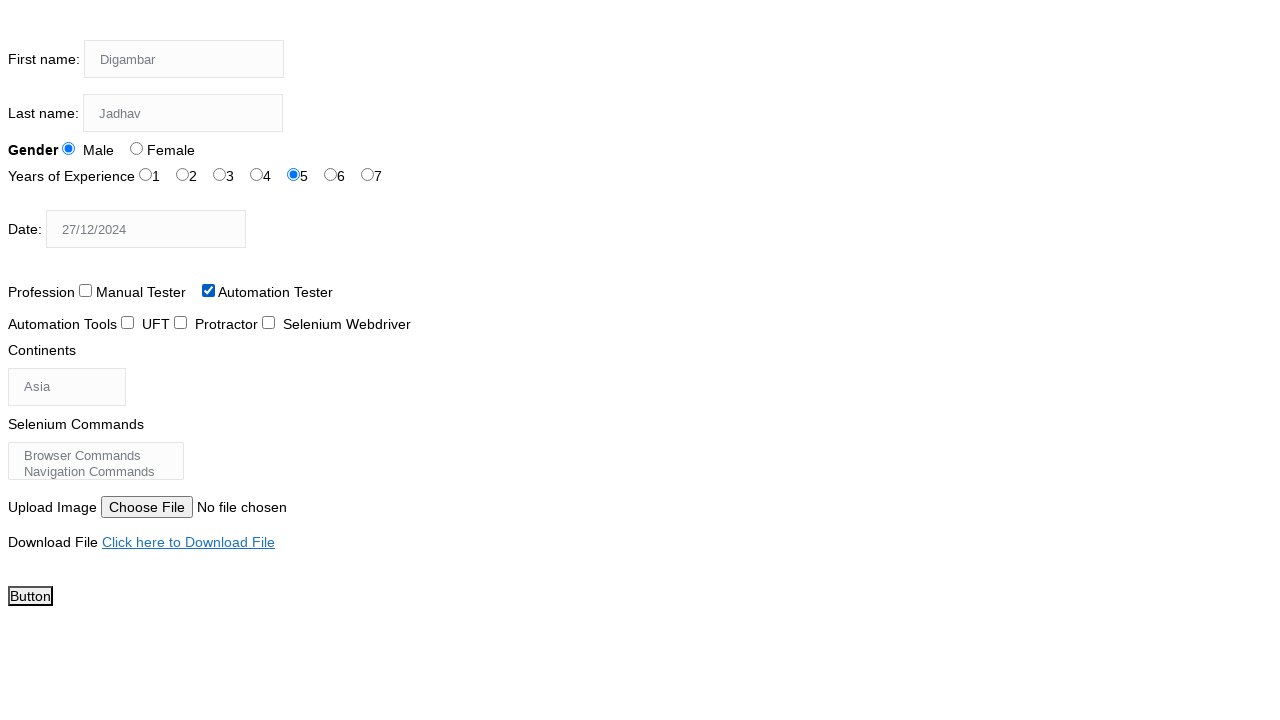

Selected Manual Tester profession checkbox at (86, 290) on #profession-0
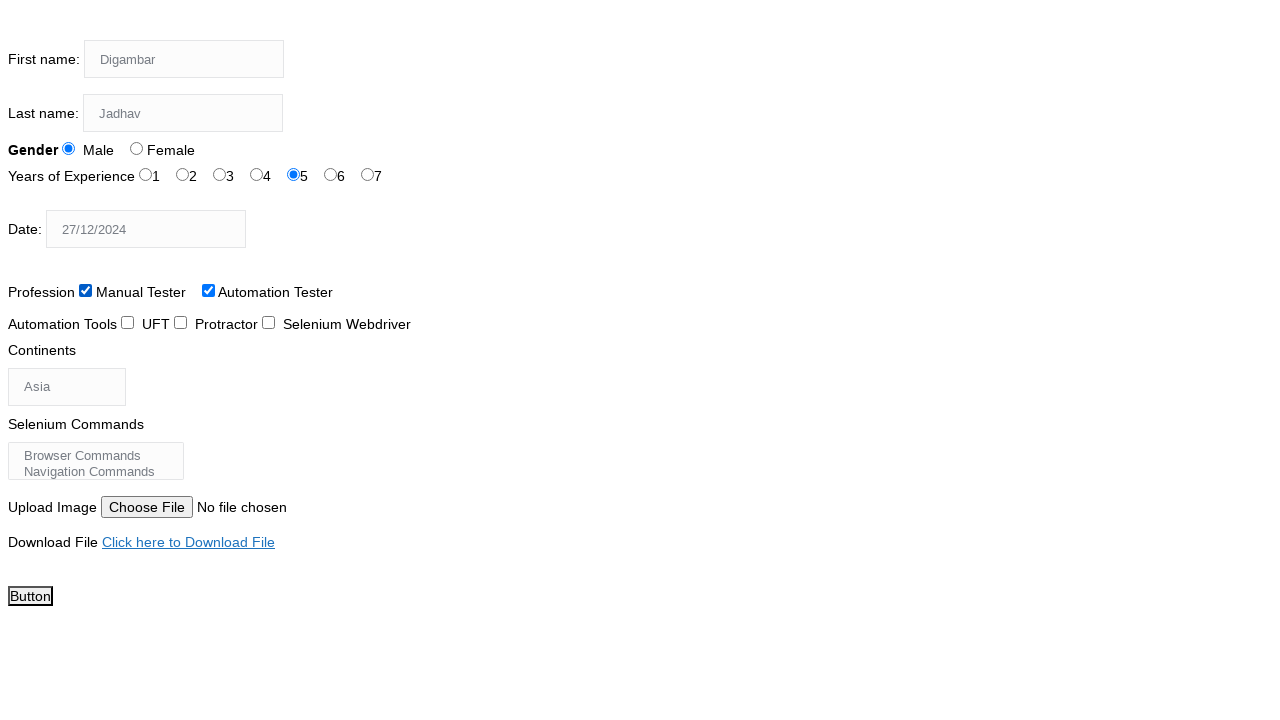

Selected Selenium IDE automation tool at (268, 322) on #tool-2
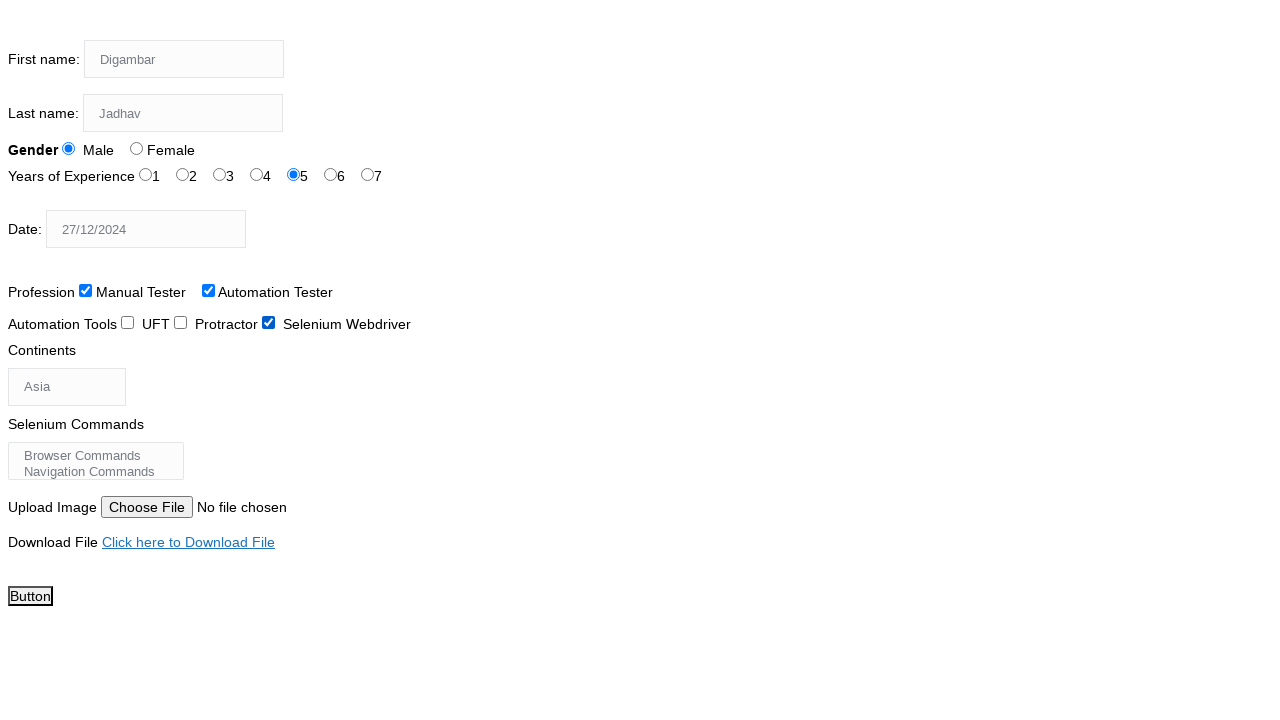

Clicked on continent dropdown at (67, 387) on select[name='continents']
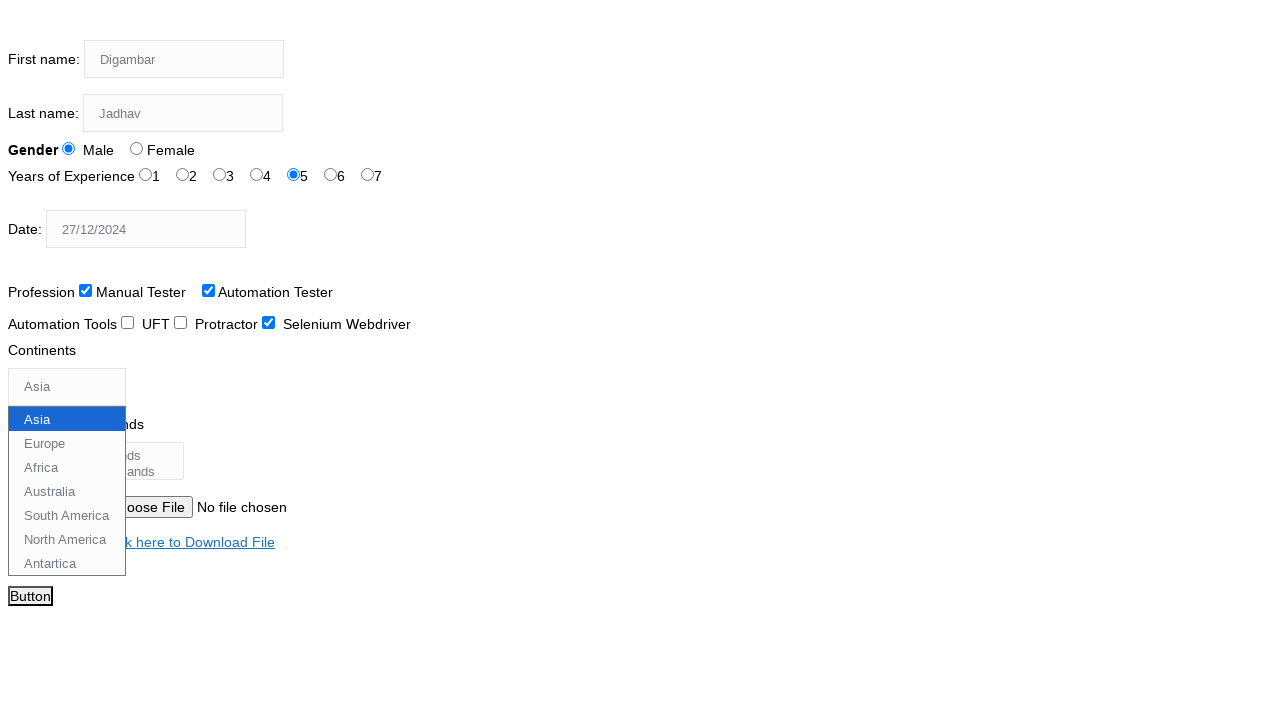

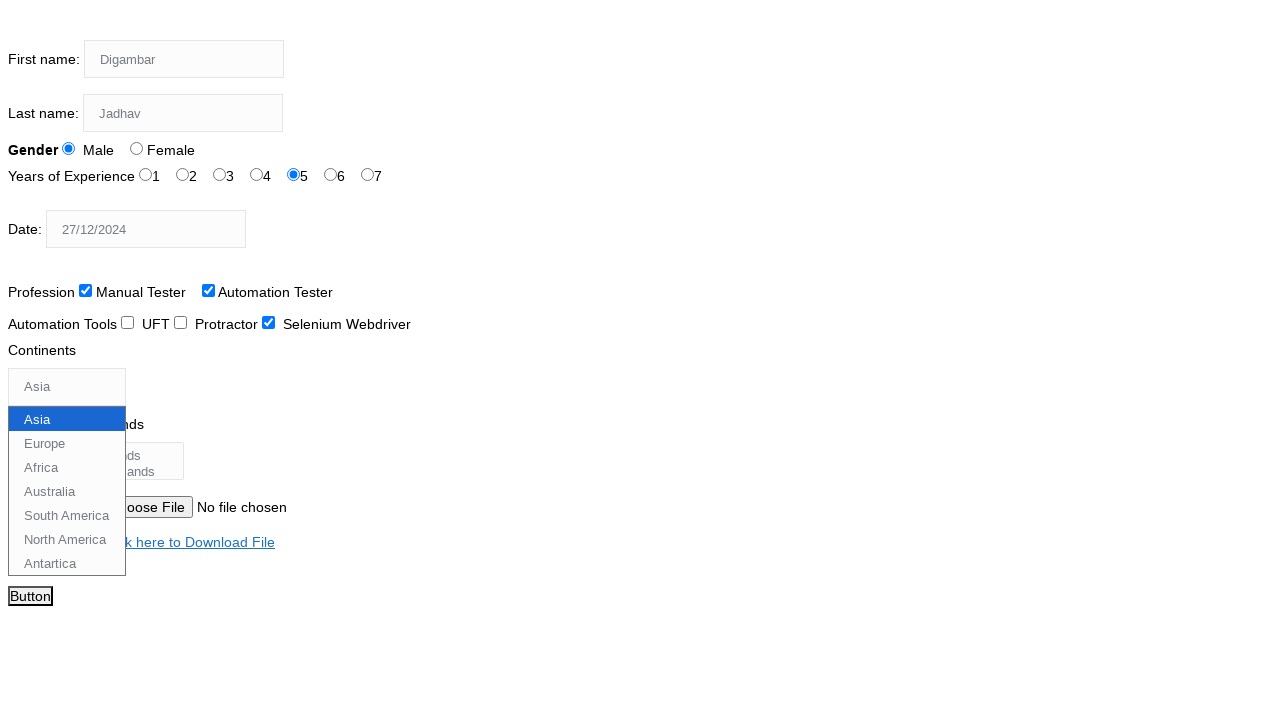